Tests that new todo items are appended to the bottom of the list by creating 3 items and verifying the count.

Starting URL: https://demo.playwright.dev/todomvc

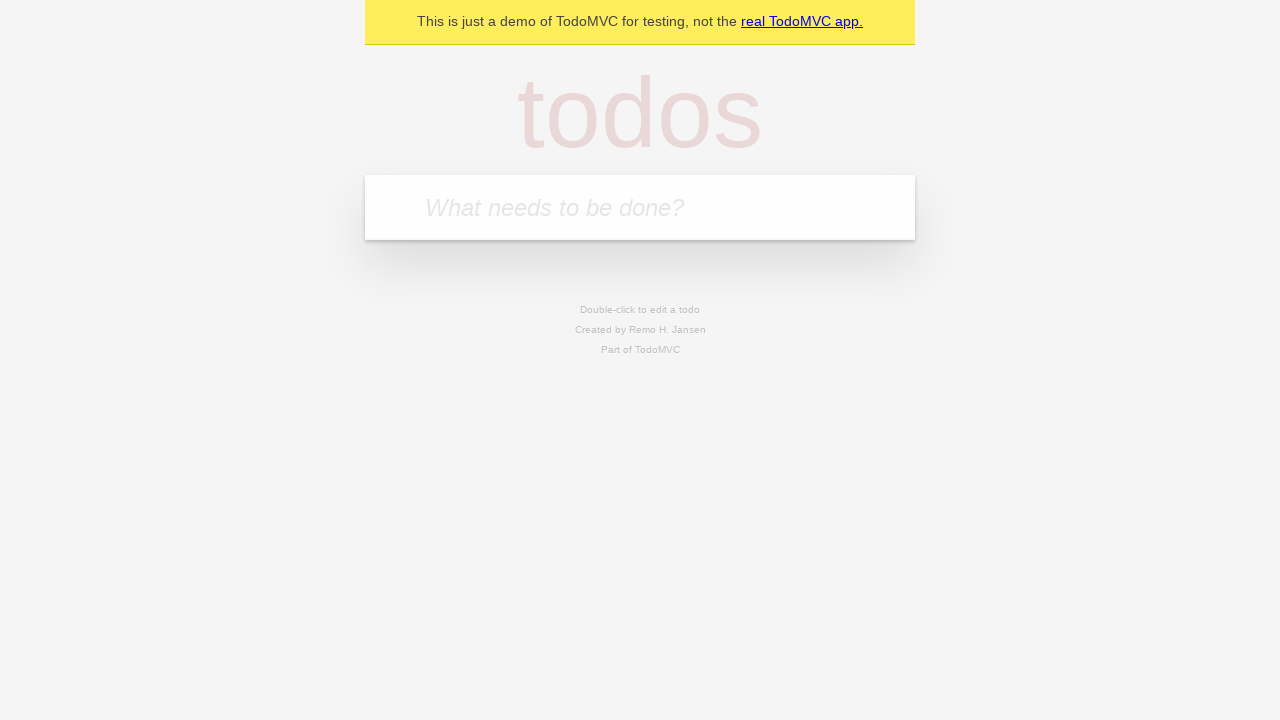

Filled todo input with 'buy some cheese' on internal:attr=[placeholder="What needs to be done?"i]
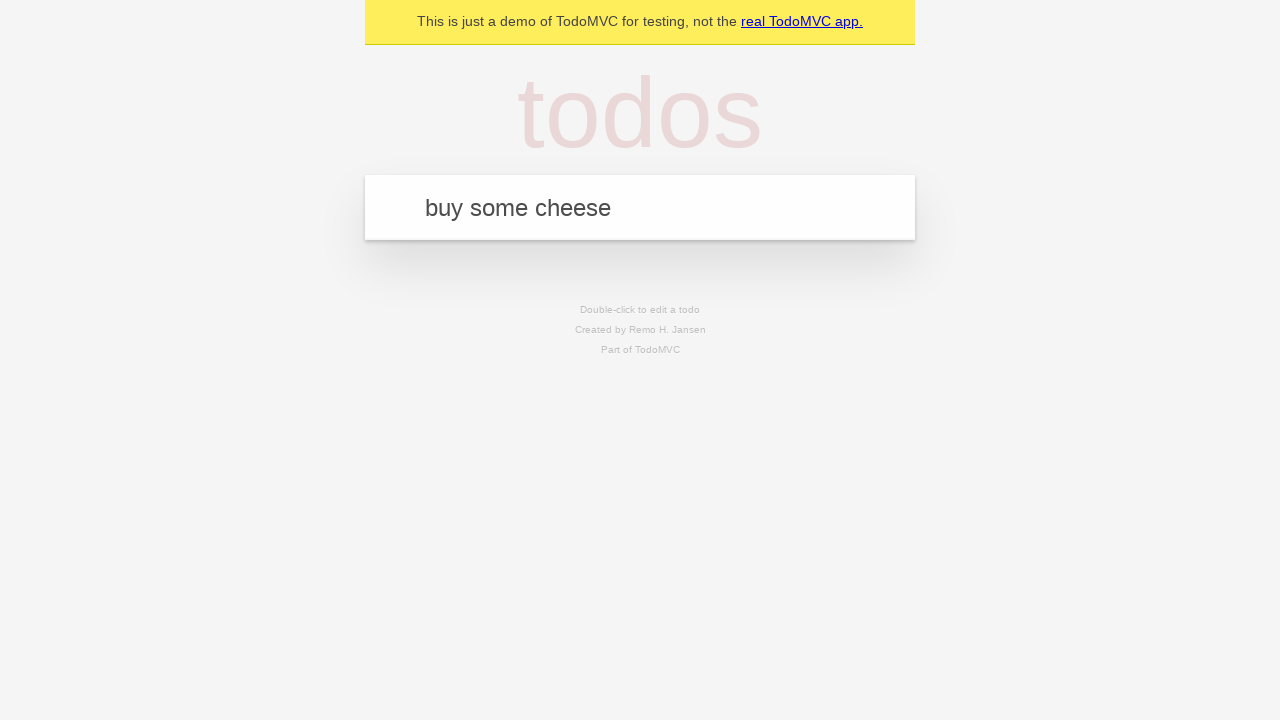

Pressed Enter to create todo item 'buy some cheese' on internal:attr=[placeholder="What needs to be done?"i]
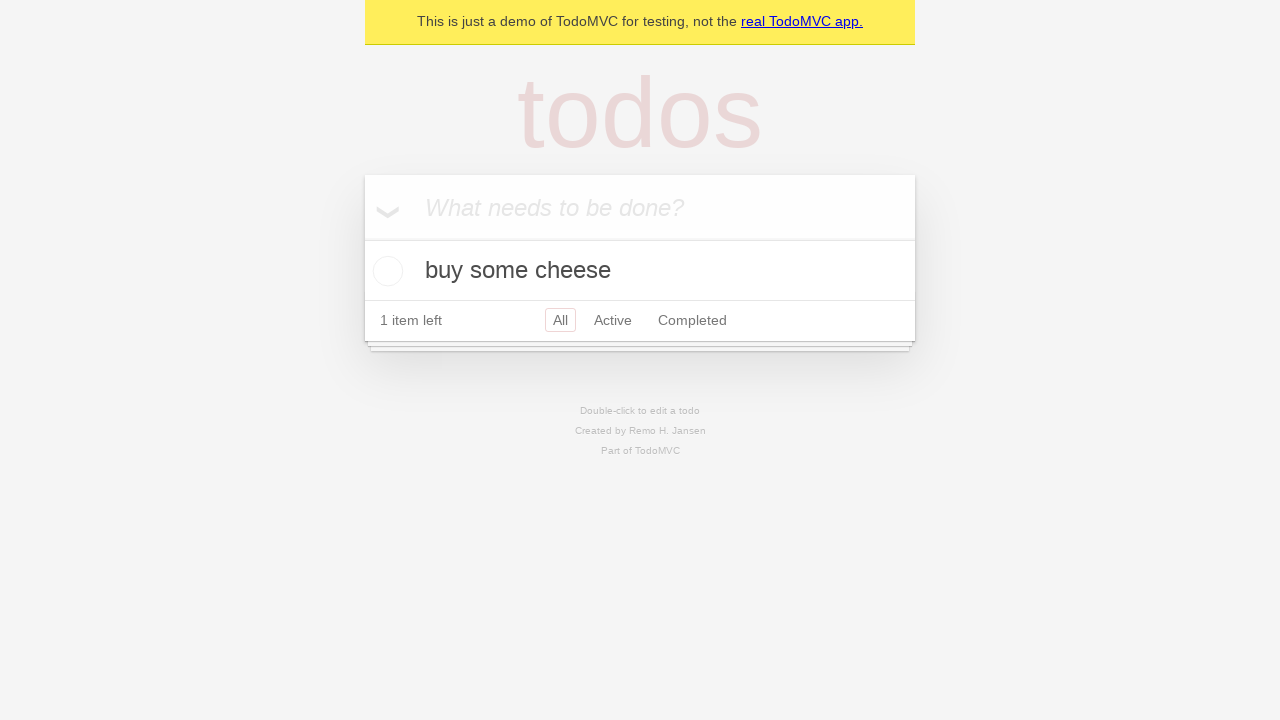

Filled todo input with 'feed the cat' on internal:attr=[placeholder="What needs to be done?"i]
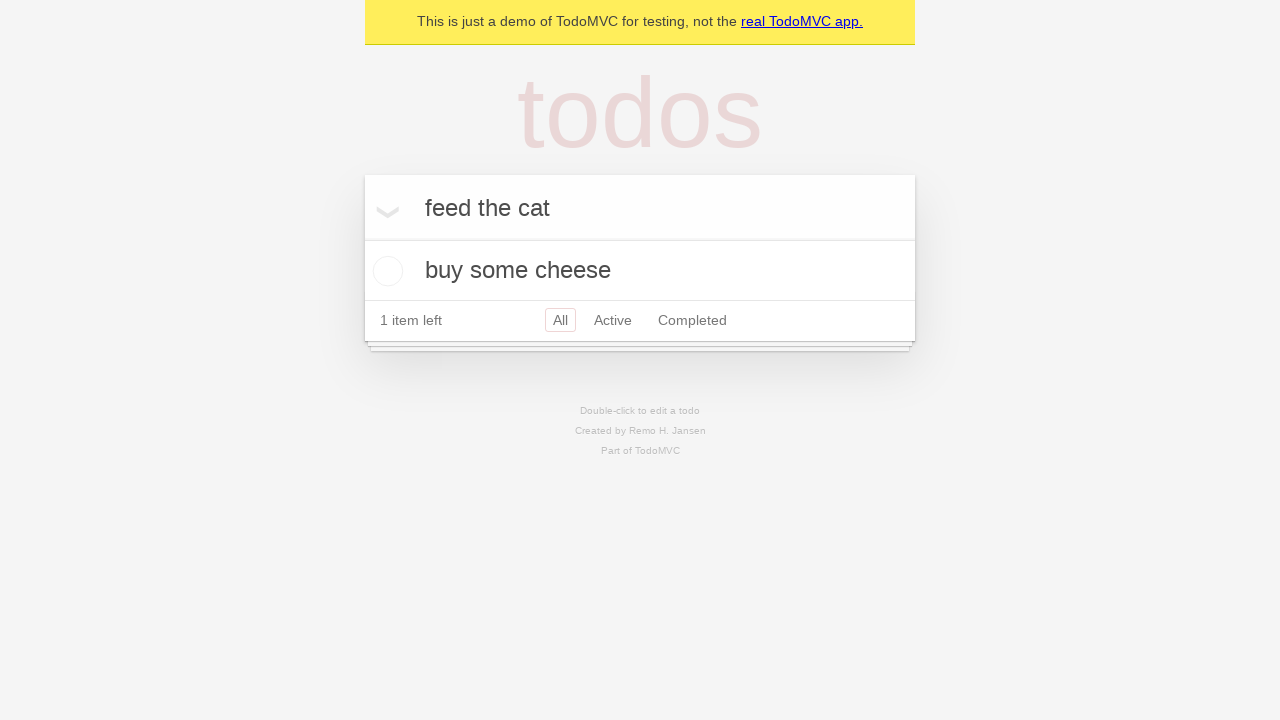

Pressed Enter to create todo item 'feed the cat' on internal:attr=[placeholder="What needs to be done?"i]
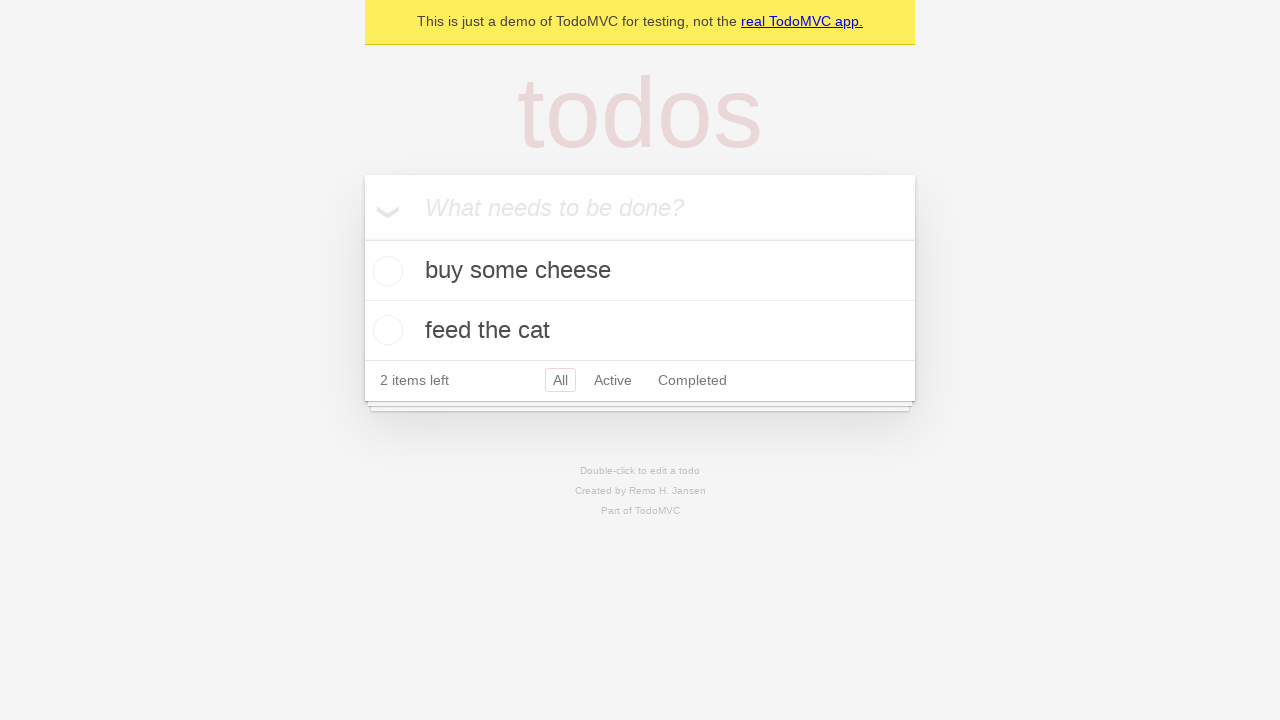

Filled todo input with 'book a doctors appointment' on internal:attr=[placeholder="What needs to be done?"i]
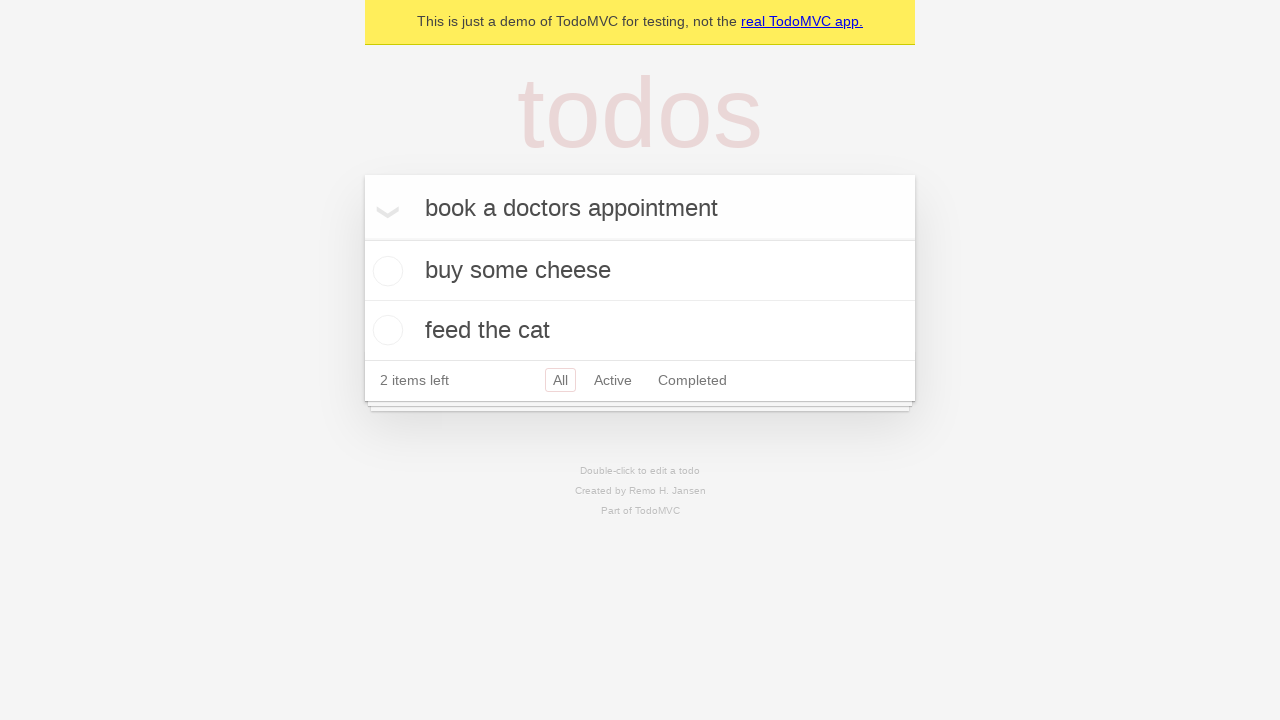

Pressed Enter to create todo item 'book a doctors appointment' on internal:attr=[placeholder="What needs to be done?"i]
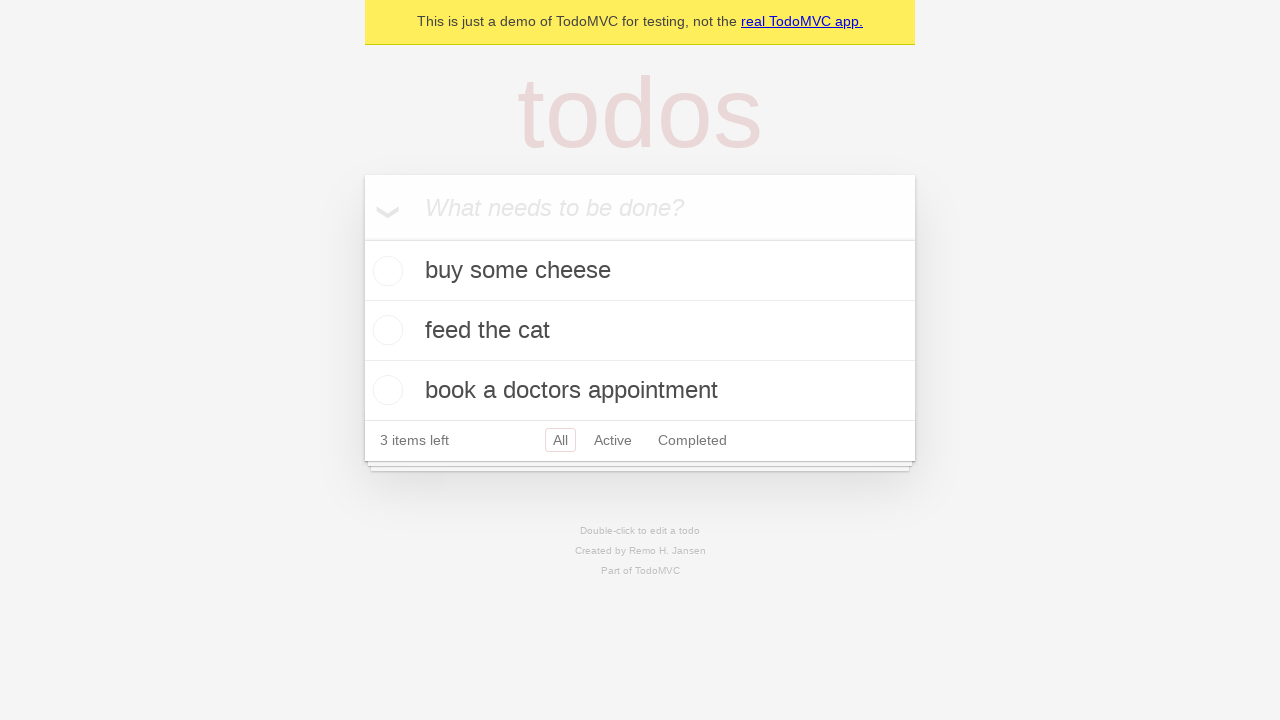

Verified all 3 todo items were created and displayed
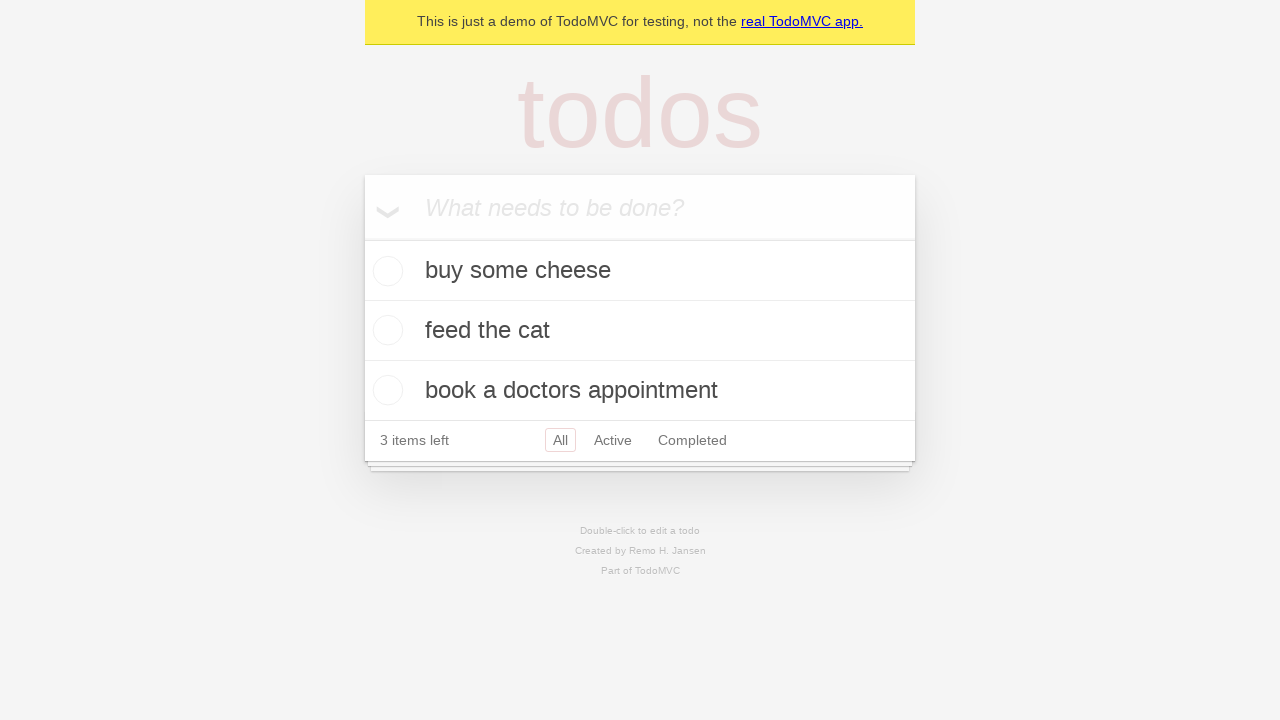

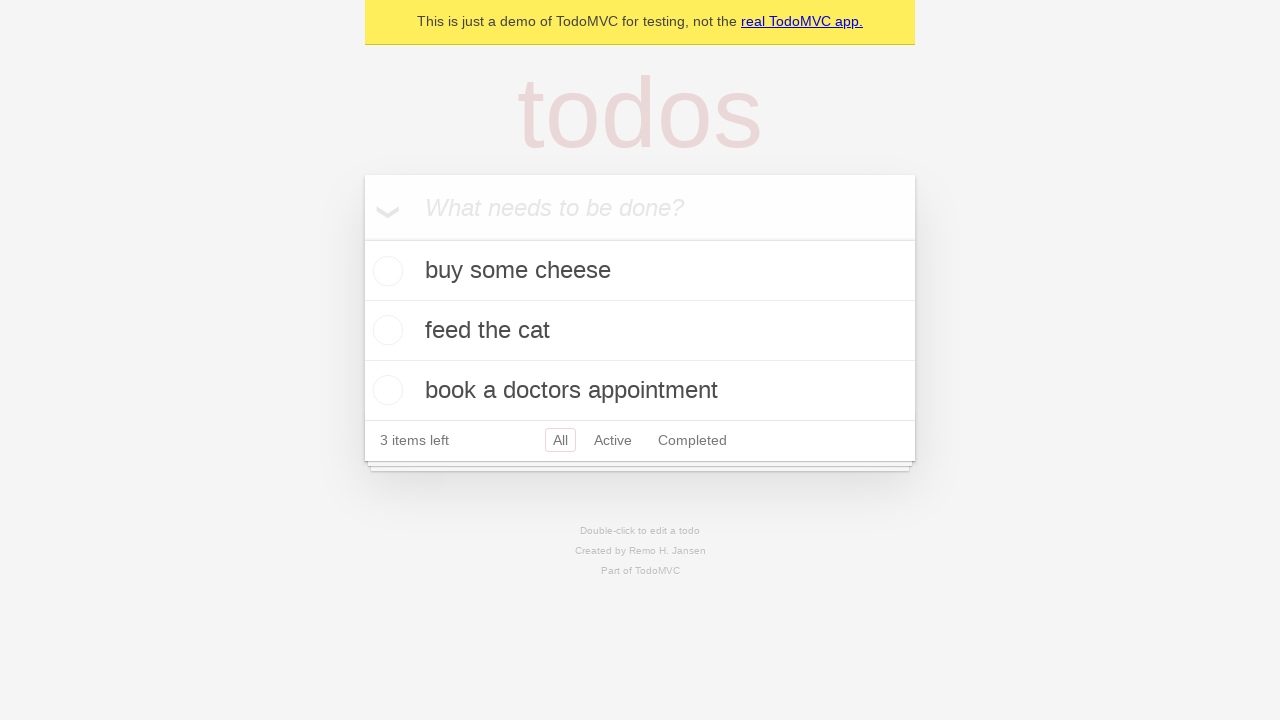